Tests JavaScript prompt dialog by clicking the third button, entering text in the prompt, accepting it, and verifying the entered text appears in the result

Starting URL: https://testcenter.techproeducation.com/index.php?page=javascript-alerts

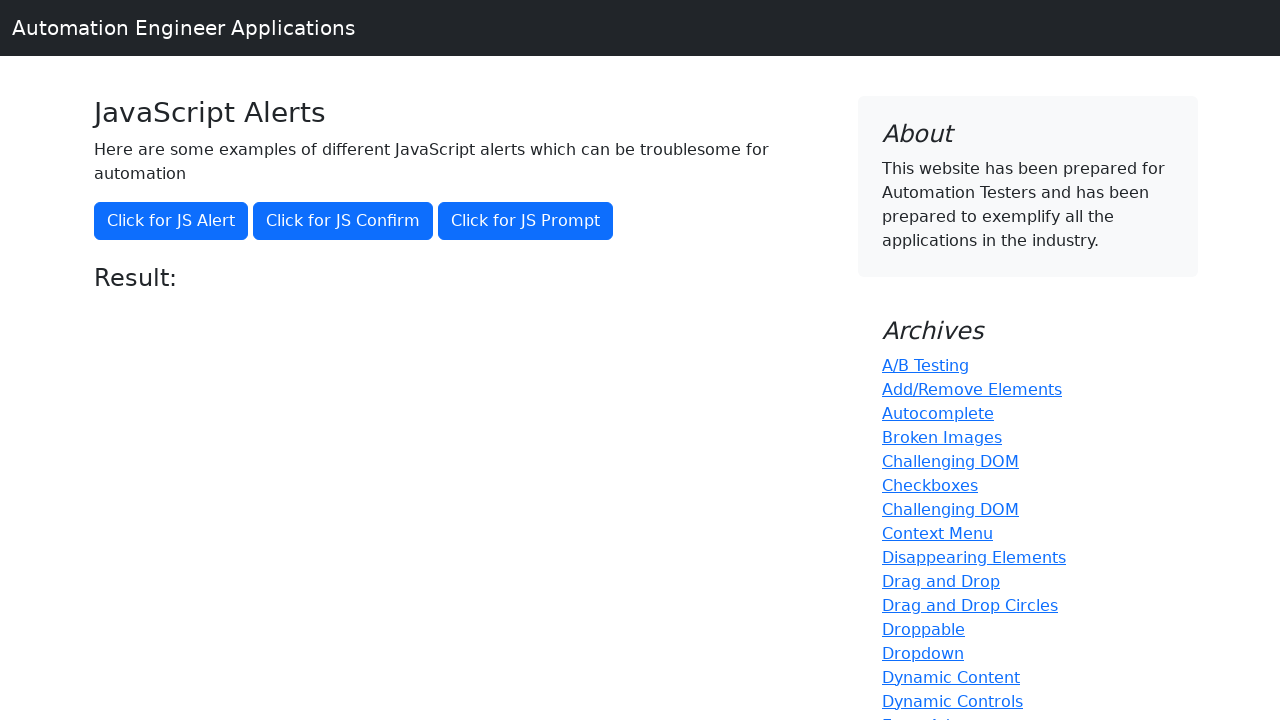

Set up dialog handler to accept prompt with 'John Smith'
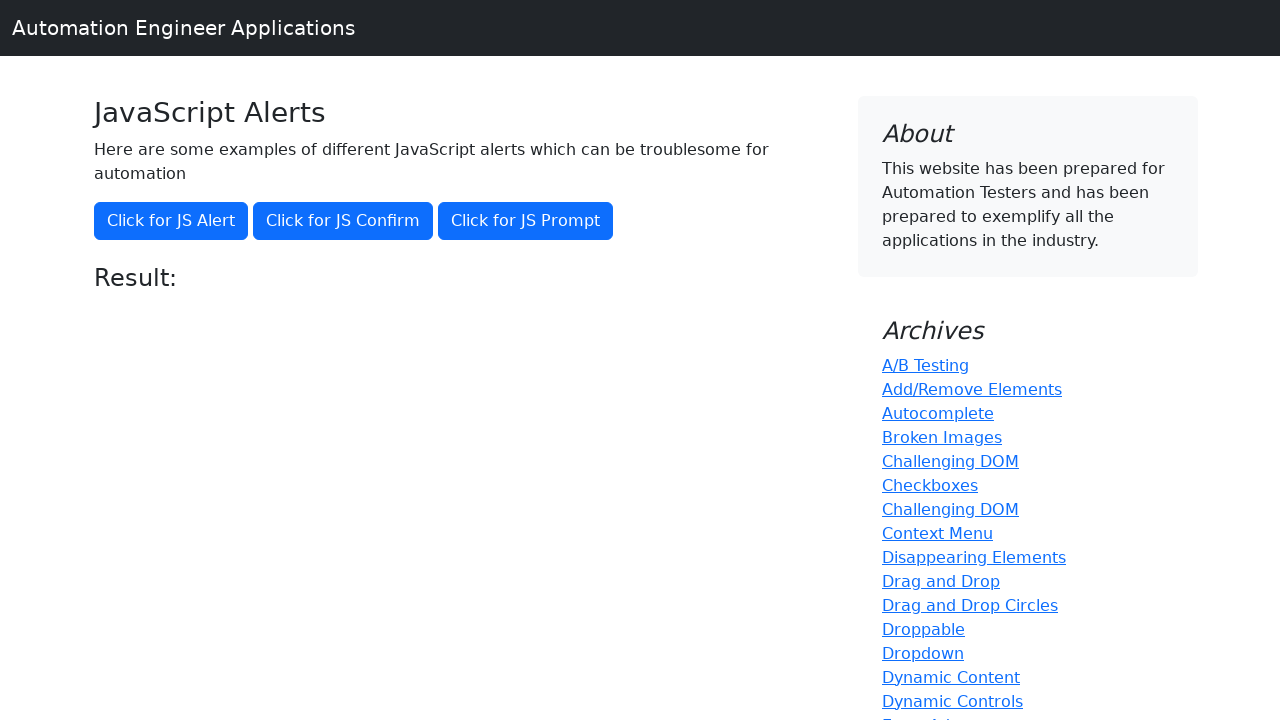

Clicked third button to trigger JavaScript prompt dialog at (526, 221) on button[onclick='jsPrompt()']
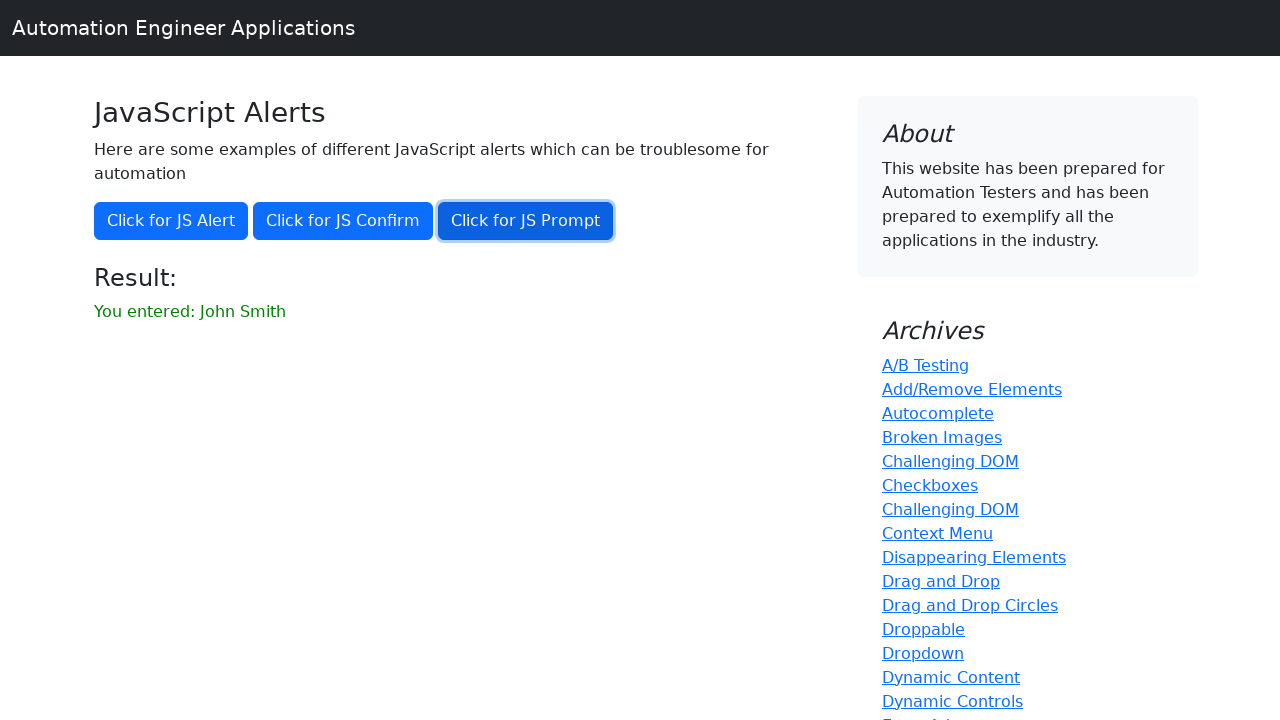

Waited for result element to become visible
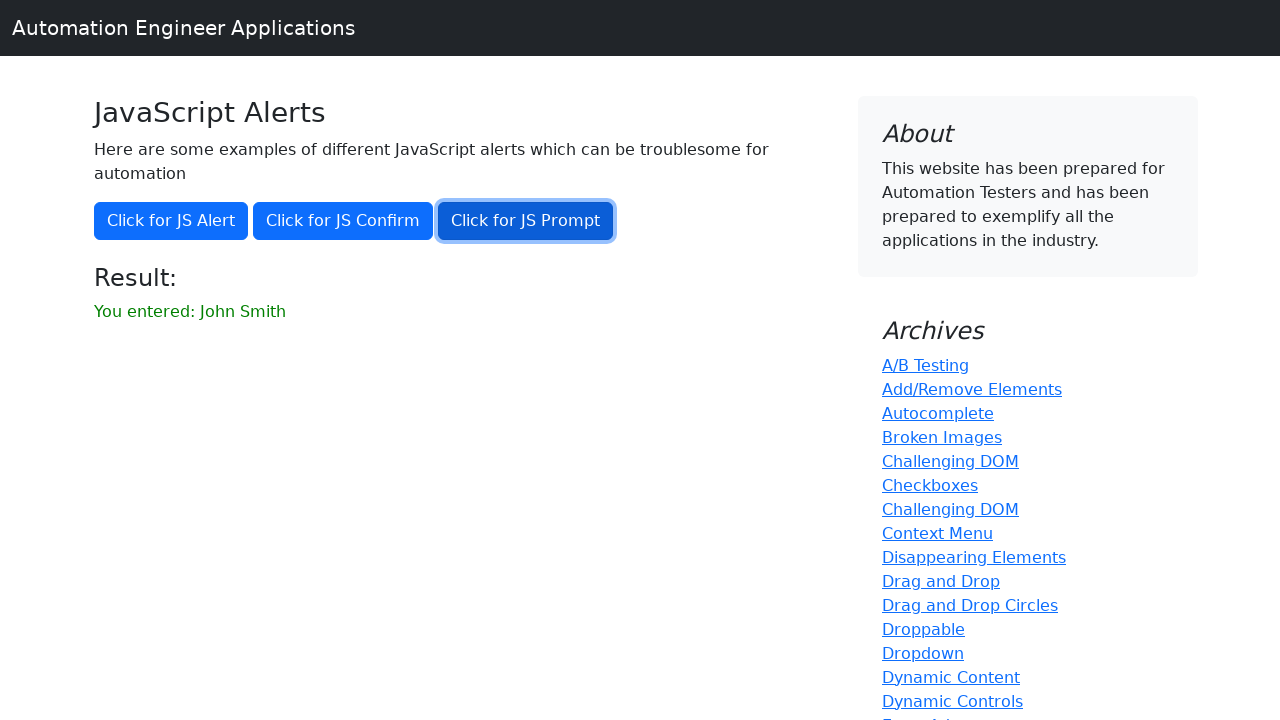

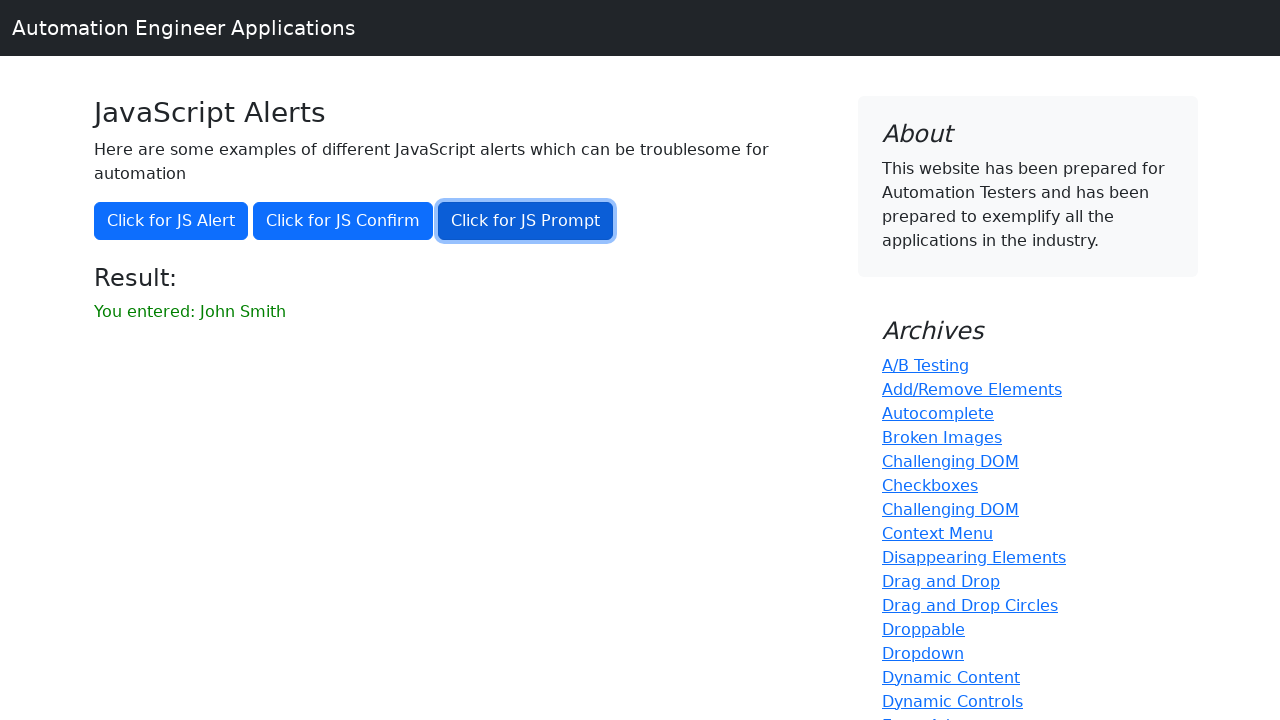